Navigates to the Getir homepage and waits for the page to load. This is a minimal test that verifies the homepage is accessible.

Starting URL: https://www.getir.com

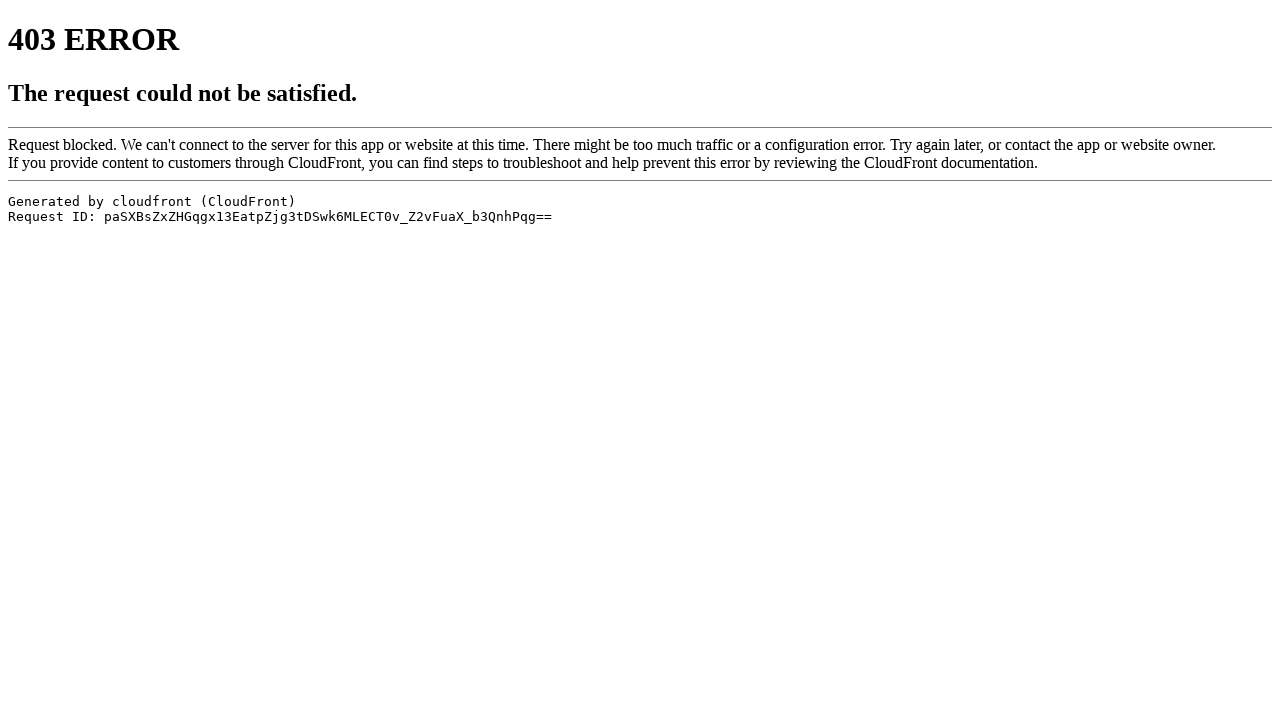

Navigated to Getir homepage at https://www.getir.com
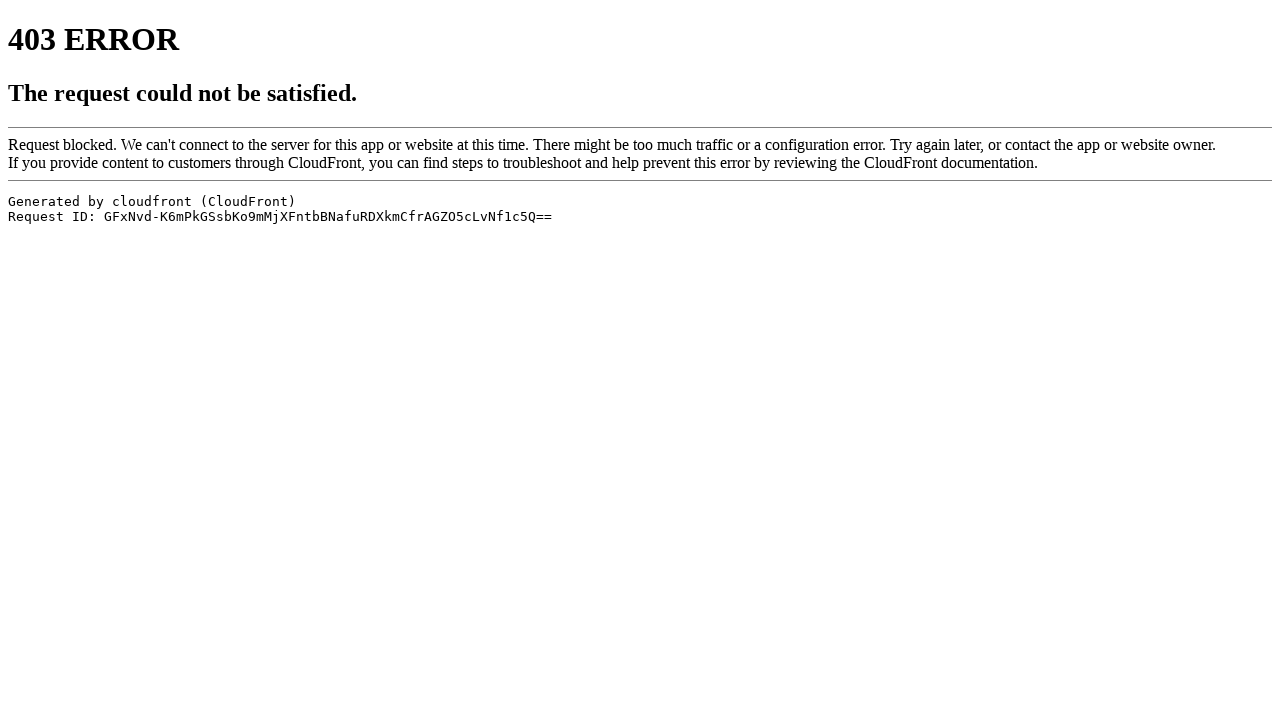

Page fully loaded - network idle state reached
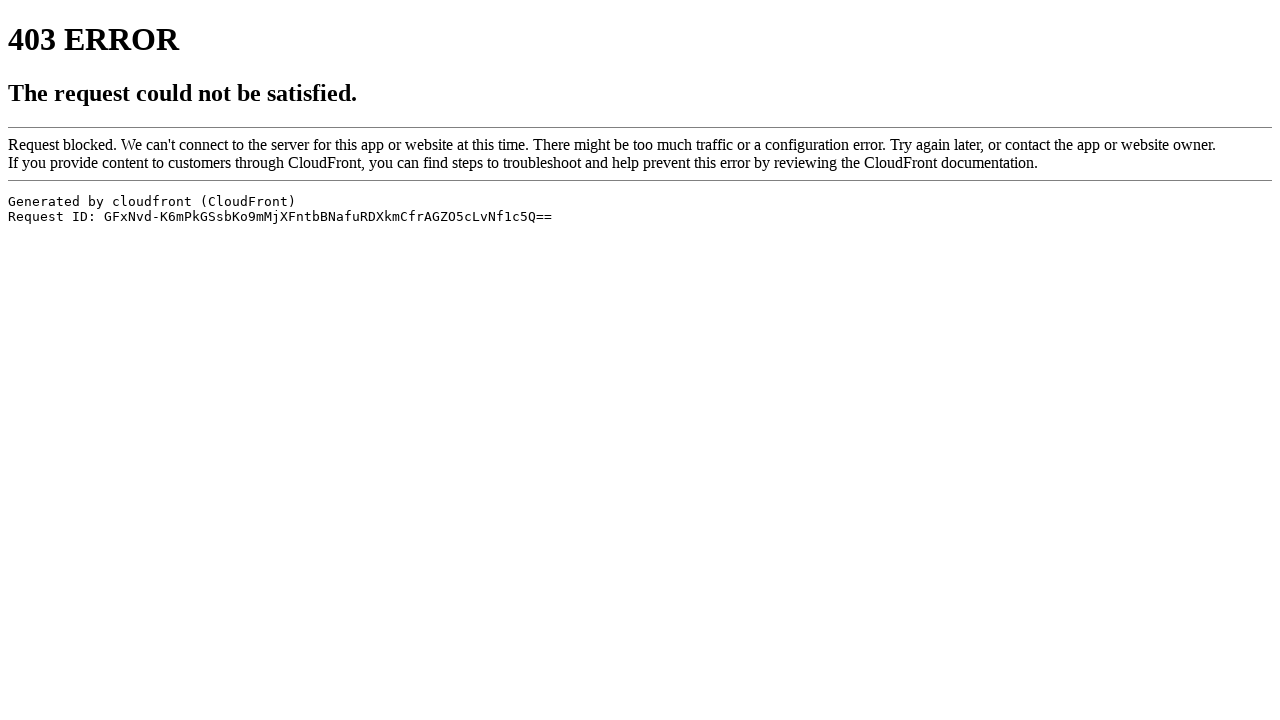

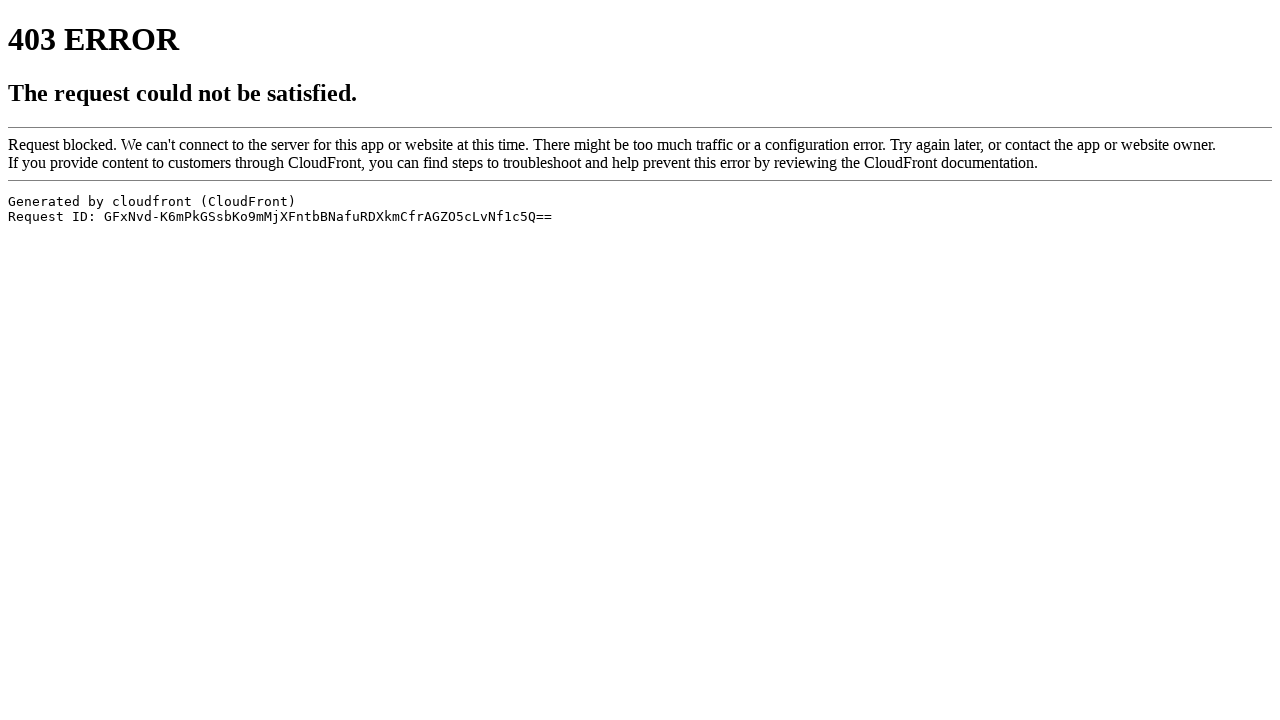